Tests keyboard actions by typing text in the first textarea, selecting all with Ctrl+A, copying with Ctrl+C, tabbing to the second textarea, and pasting with Ctrl+V on a text comparison website.

Starting URL: https://text-compare.com/

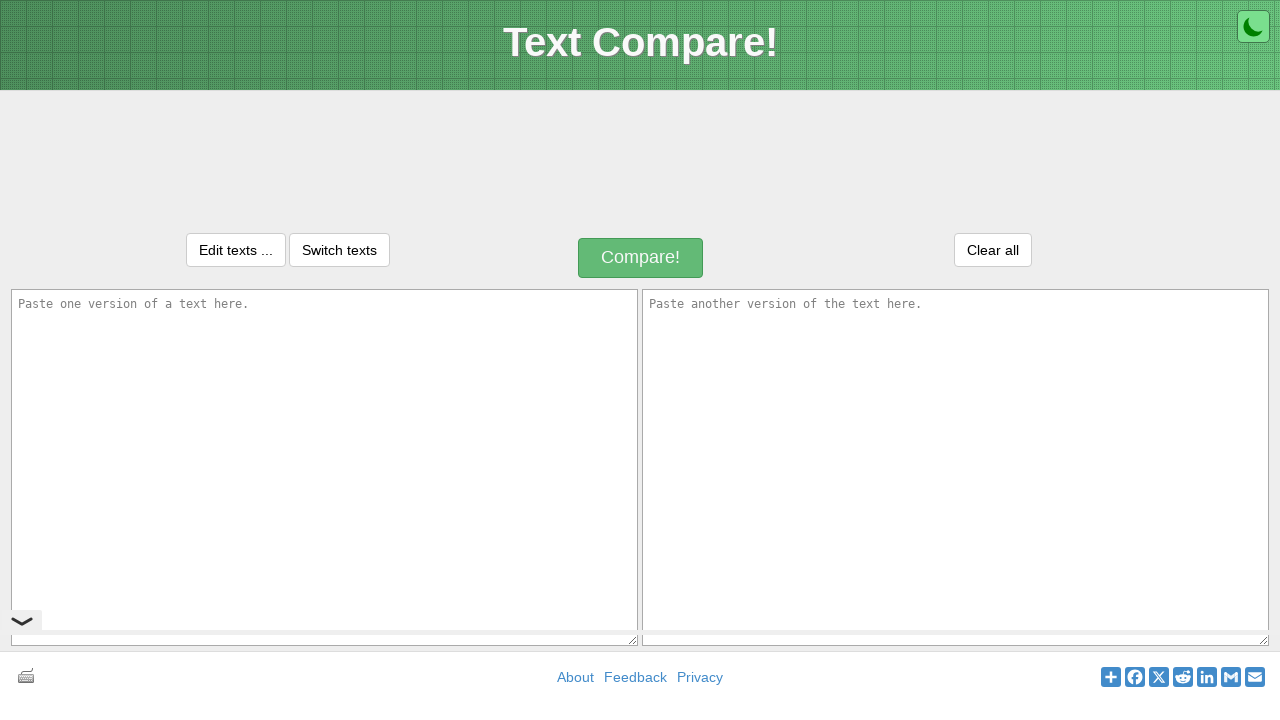

Typed 'Selenium' into the first textarea on textarea#inputText1
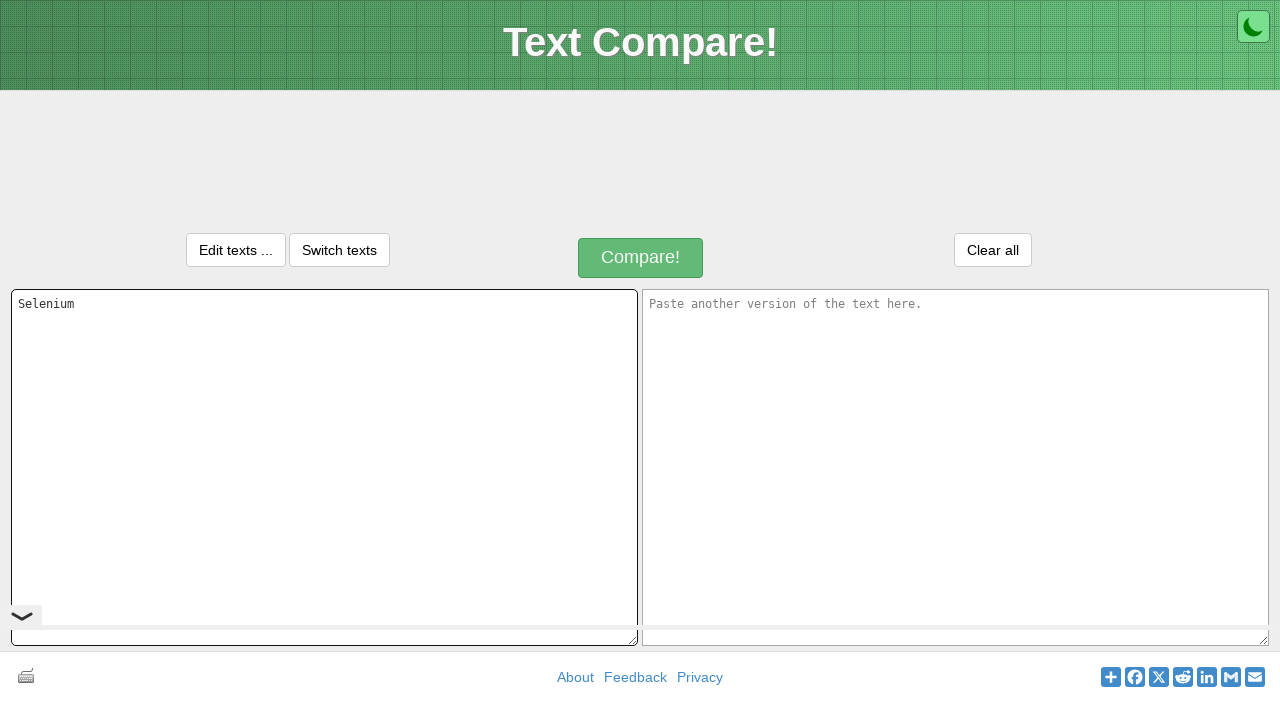

Clicked on the first textarea to ensure focus at (324, 467) on textarea#inputText1
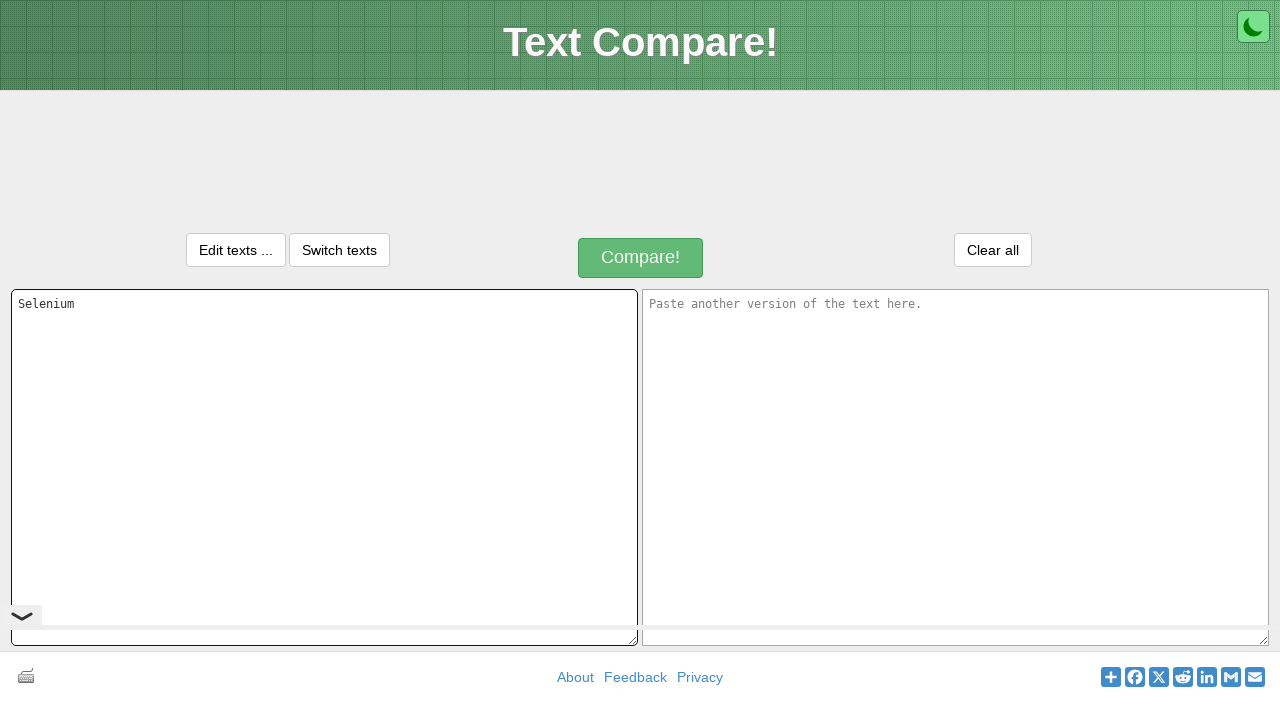

Selected all text in the first textarea with Ctrl+A
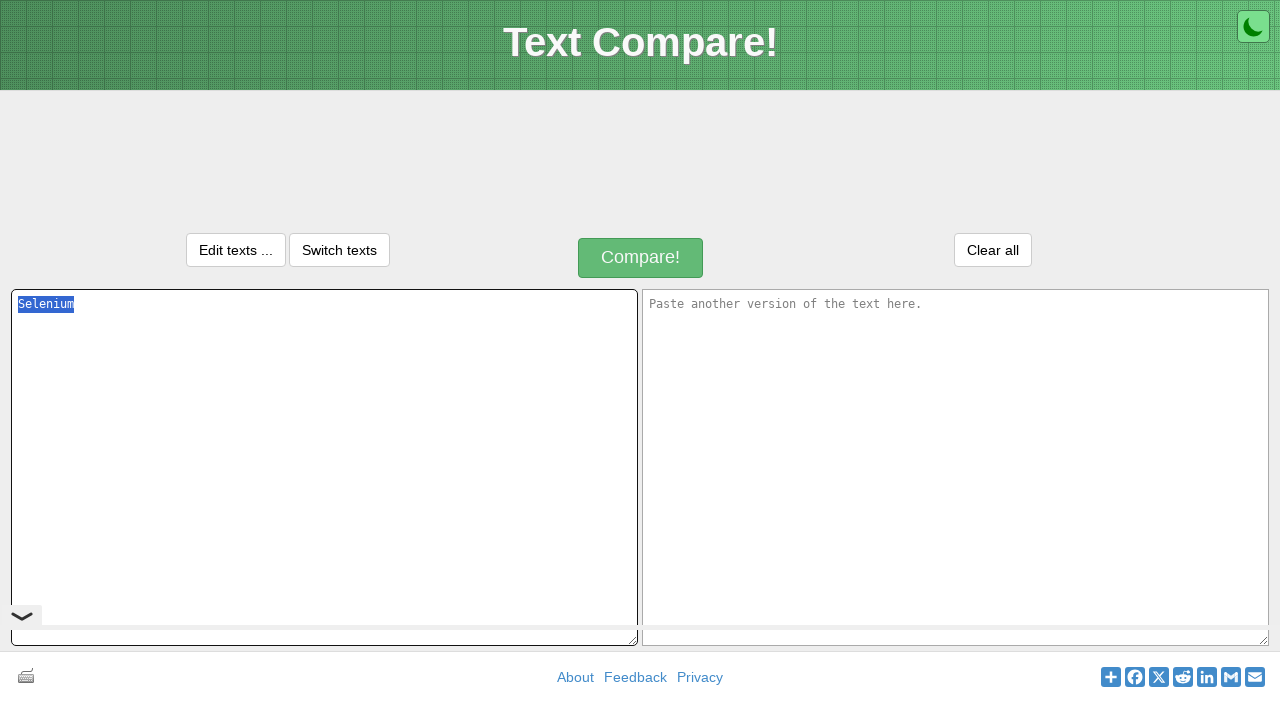

Copied selected text with Ctrl+C
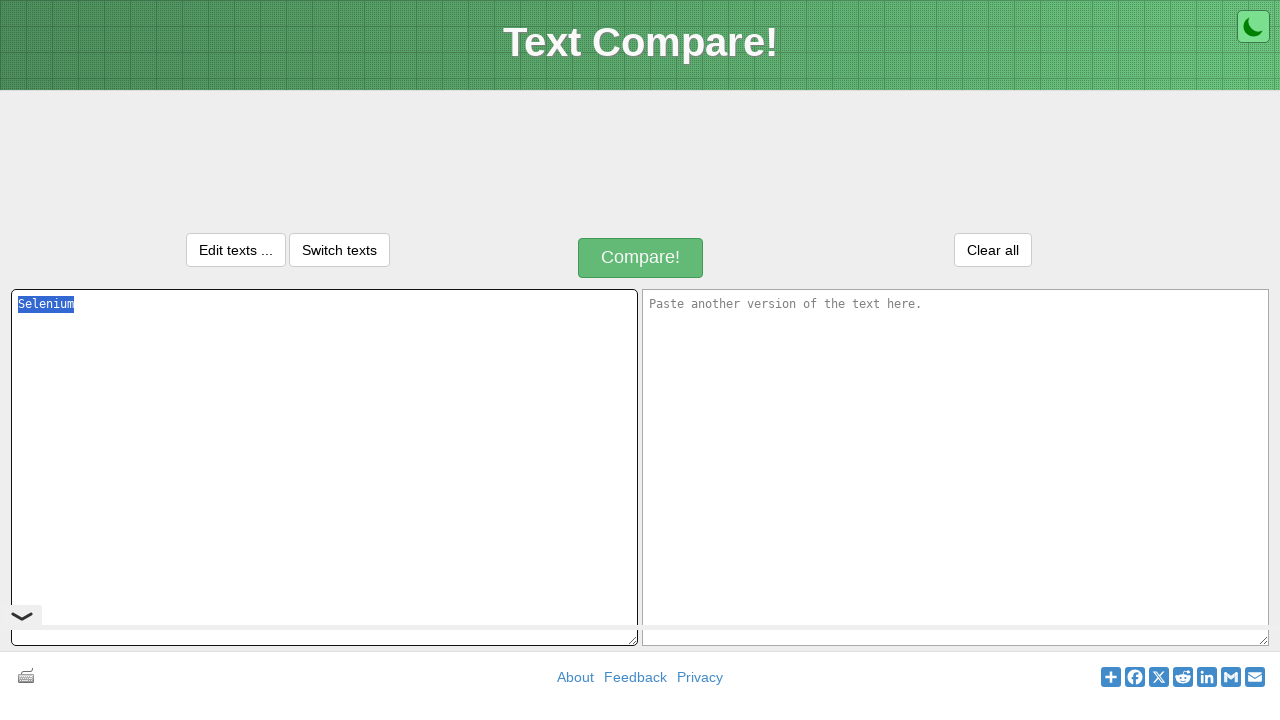

Tabbed to move focus to the second textarea
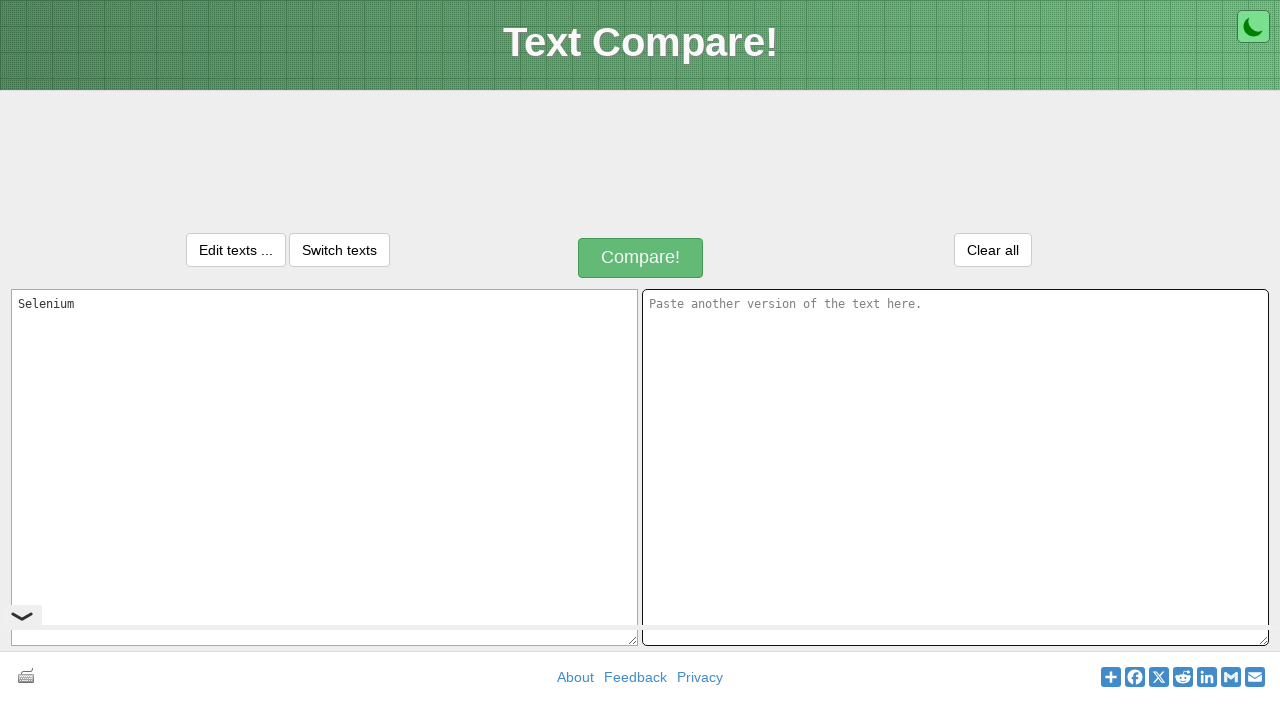

Pasted text into the second textarea with Ctrl+V
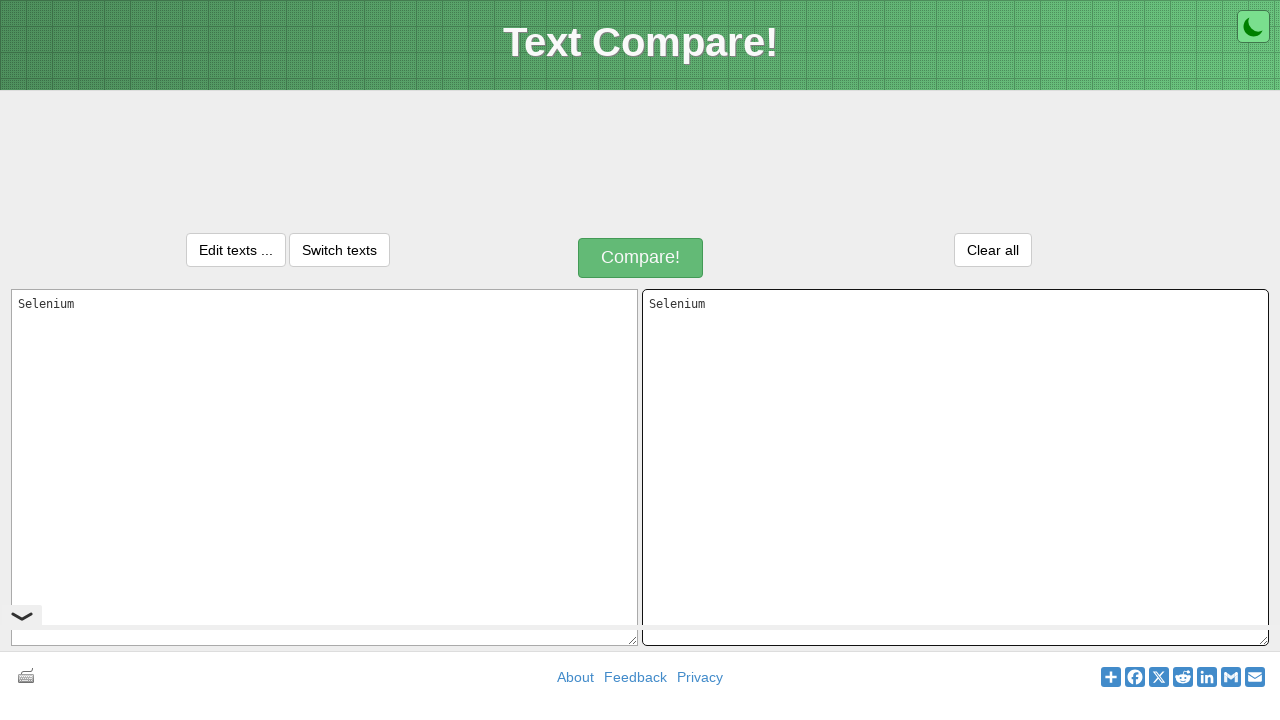

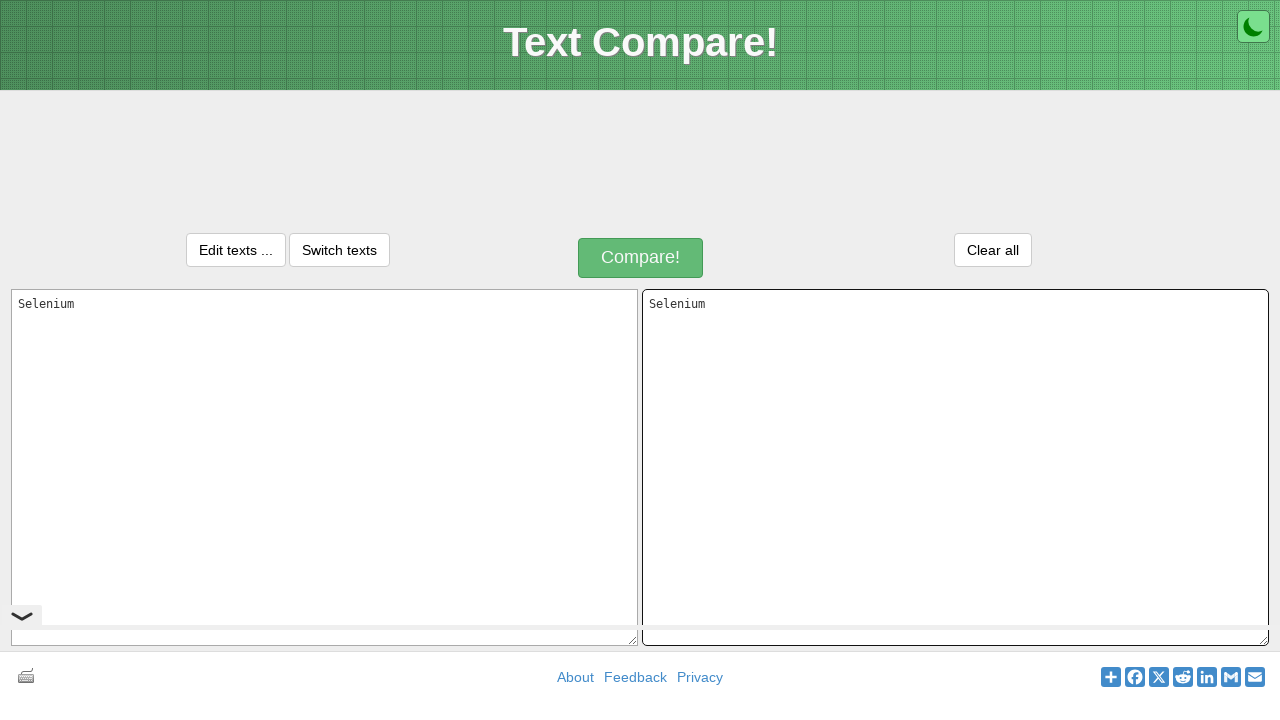